Tests file download functionality by clicking on a ZIP file download link and verifying the download completes successfully.

Starting URL: https://omayo.blogspot.com/p/page7.html

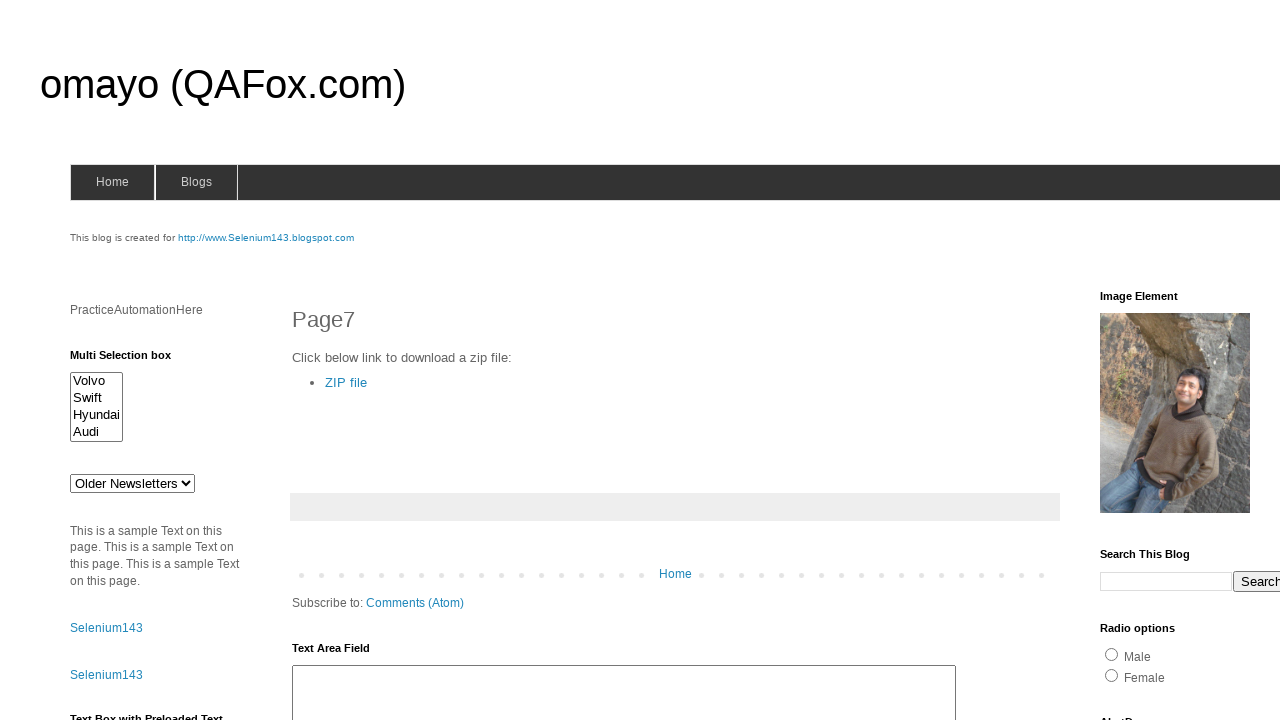

Clicked on ZIP file download link at (346, 382) on text=ZIP file
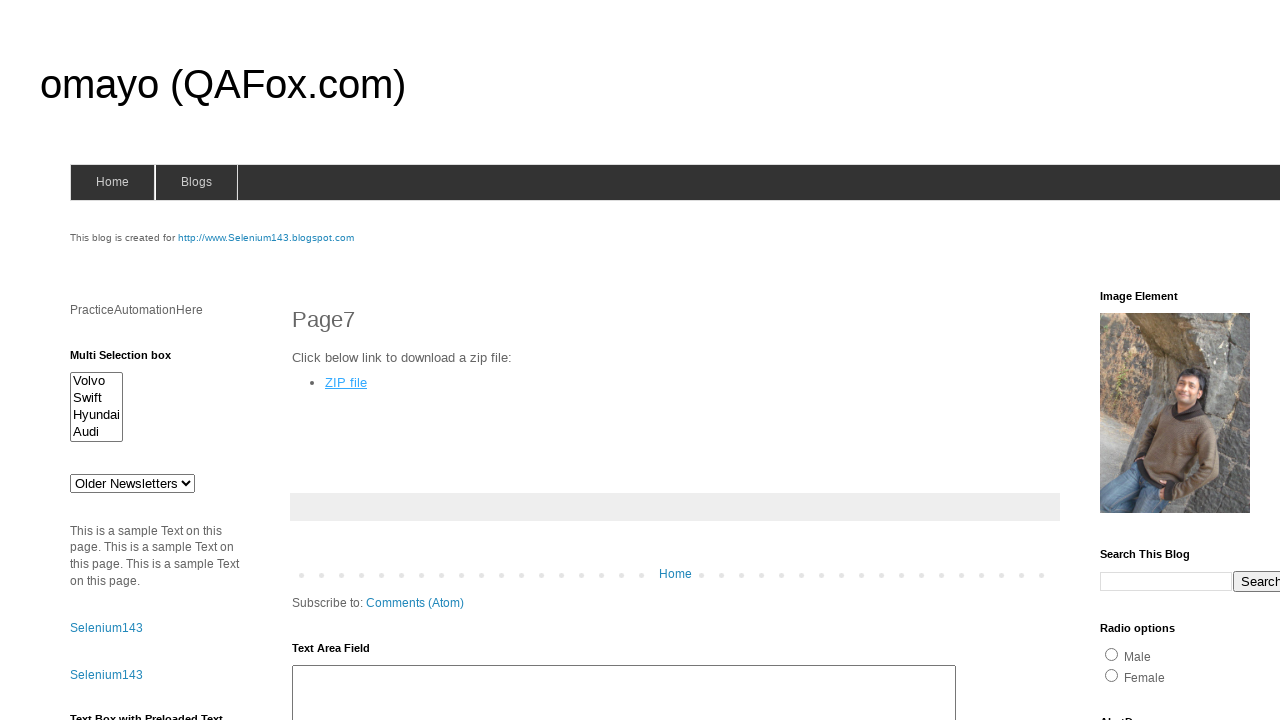

Download completed and download object retrieved
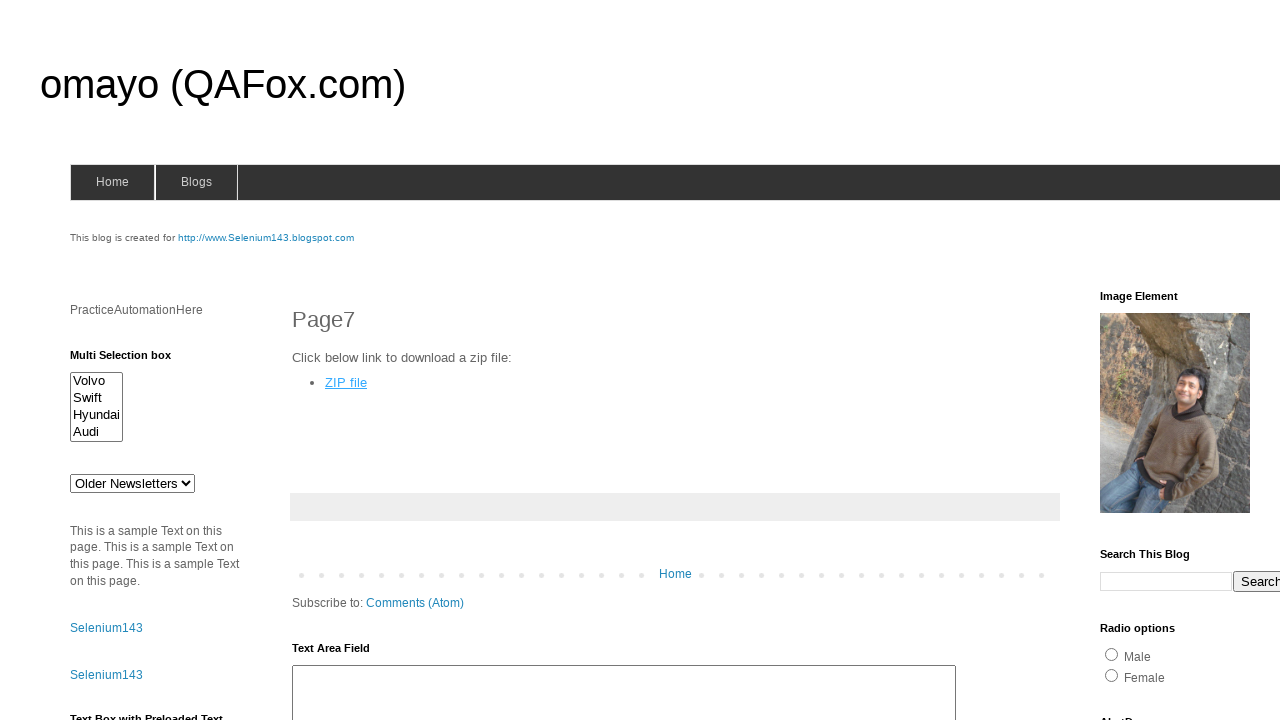

Obtained download file path
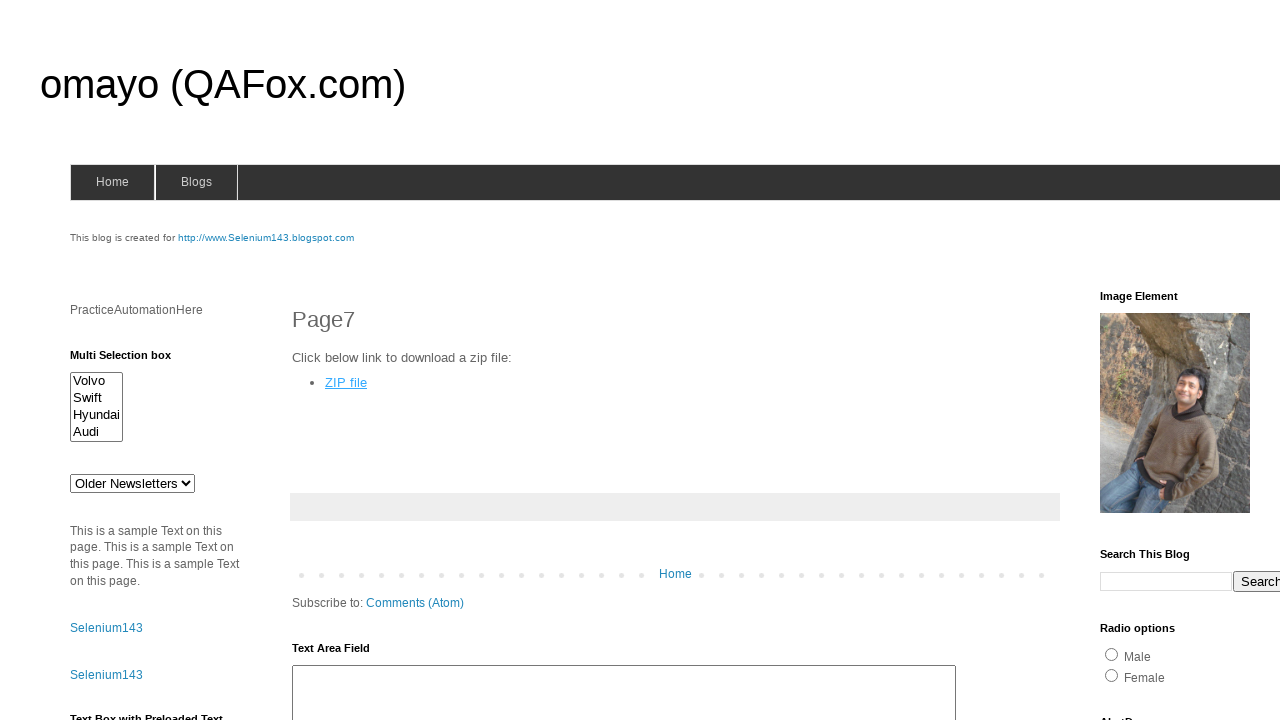

Verified download file path exists - download successful
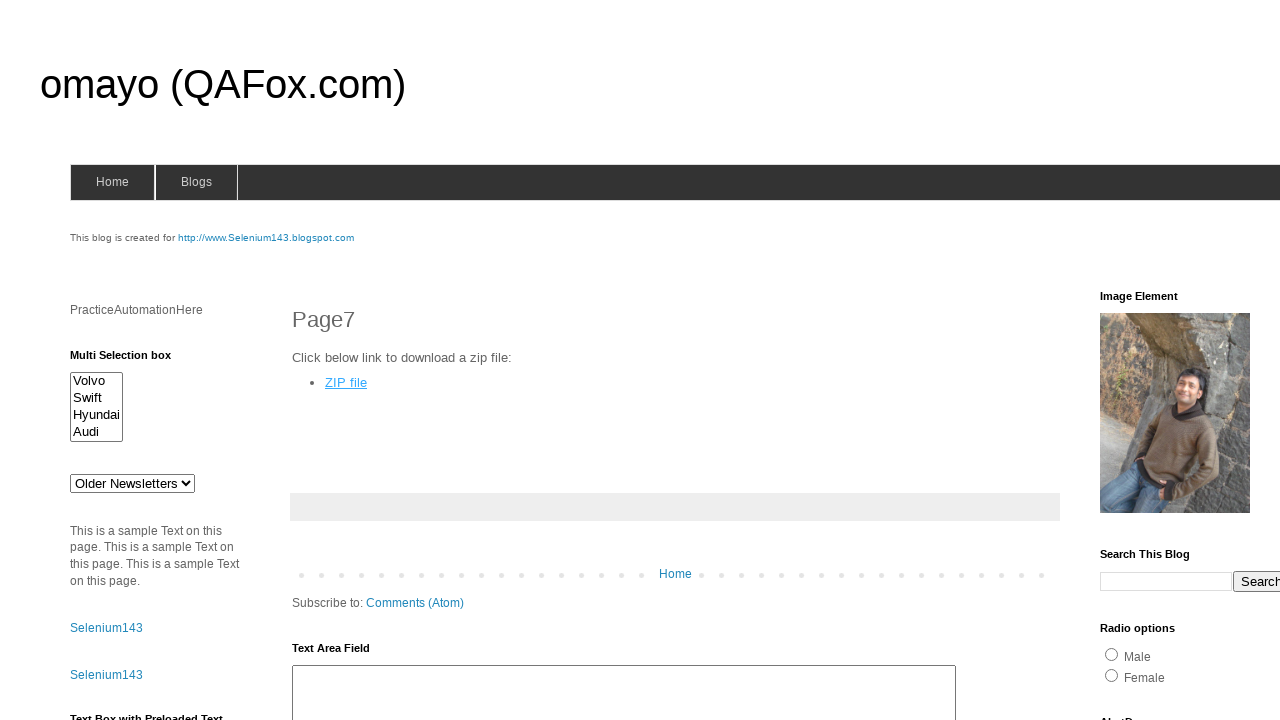

Confirmed file downloaded successfully: DownloadDemo-master.zip
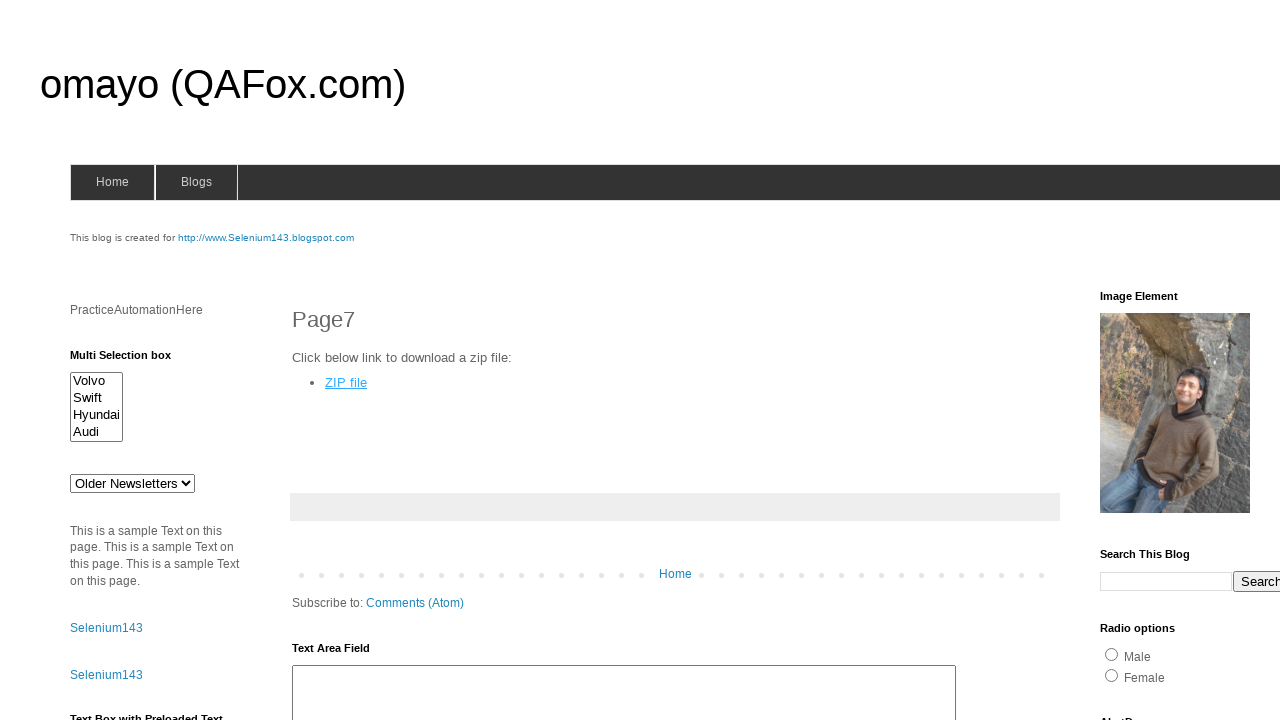

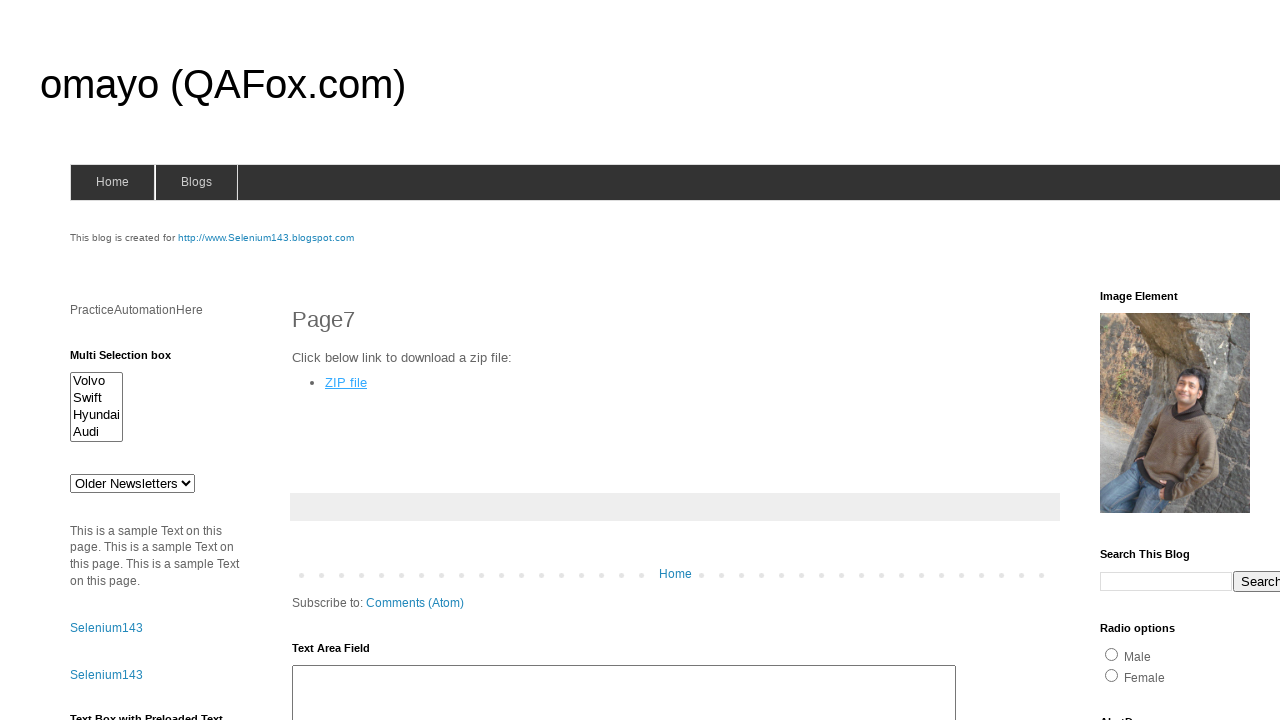